Navigates to the OrangeHRM demo login page in headless mode and verifies the page loads by checking that the page title is accessible.

Starting URL: https://opensource-demo.orangehrmlive.com/web/index.php/auth/login

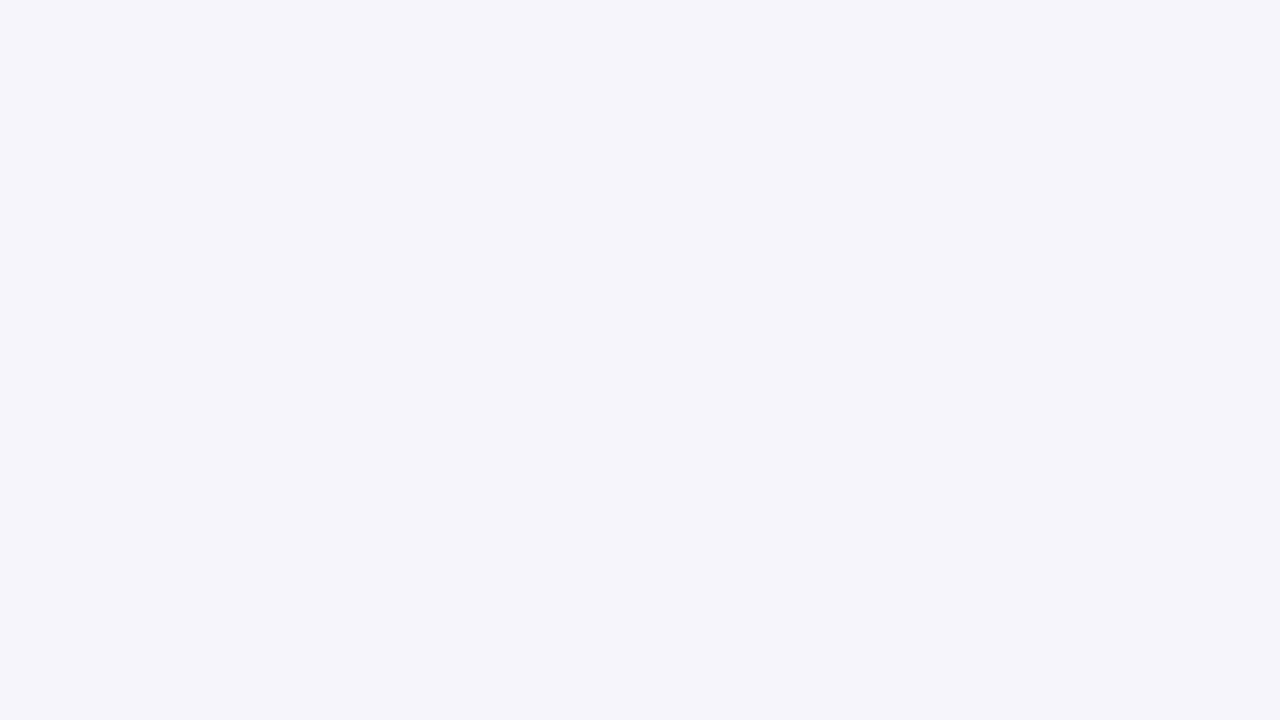

Waited for page DOM to be fully loaded
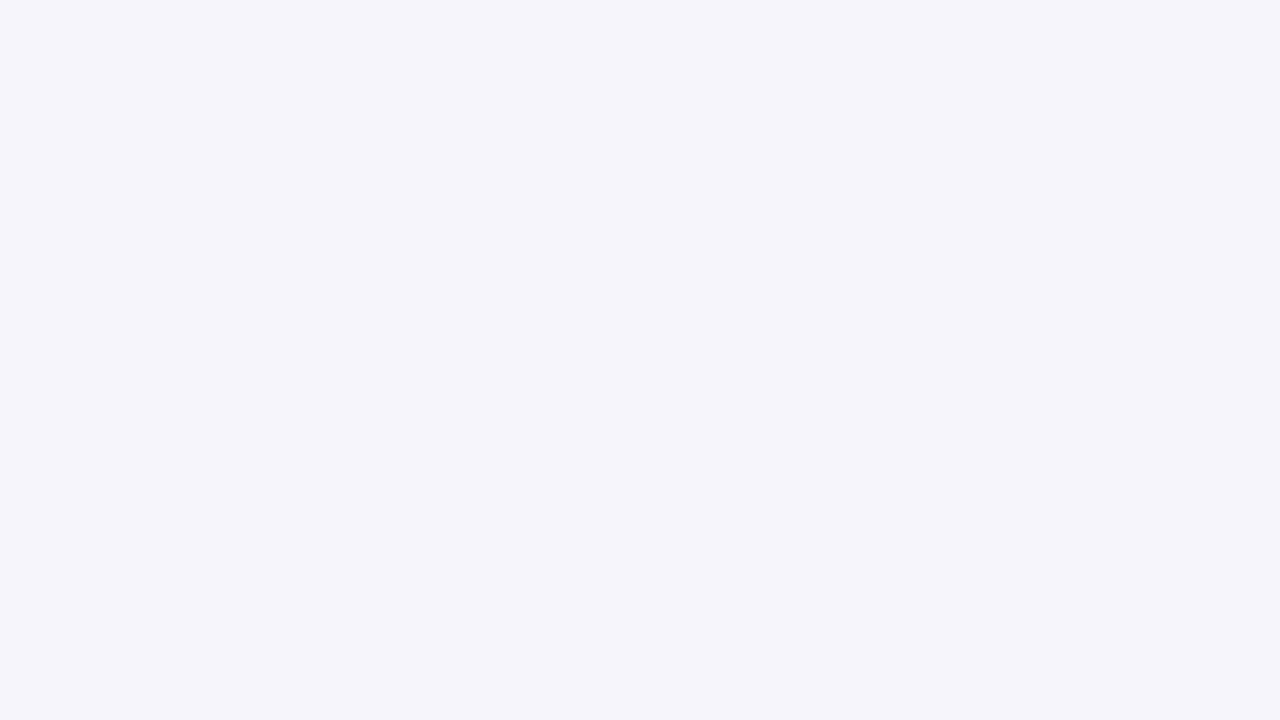

Login form element loaded and verified
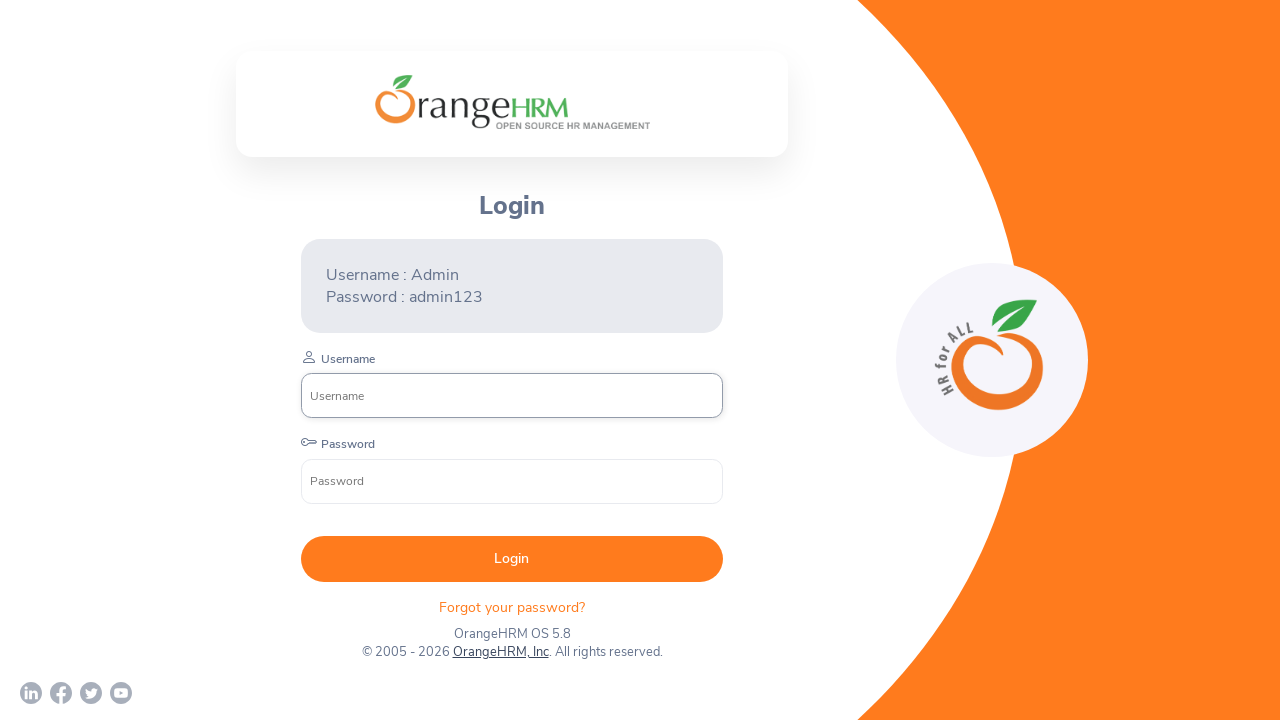

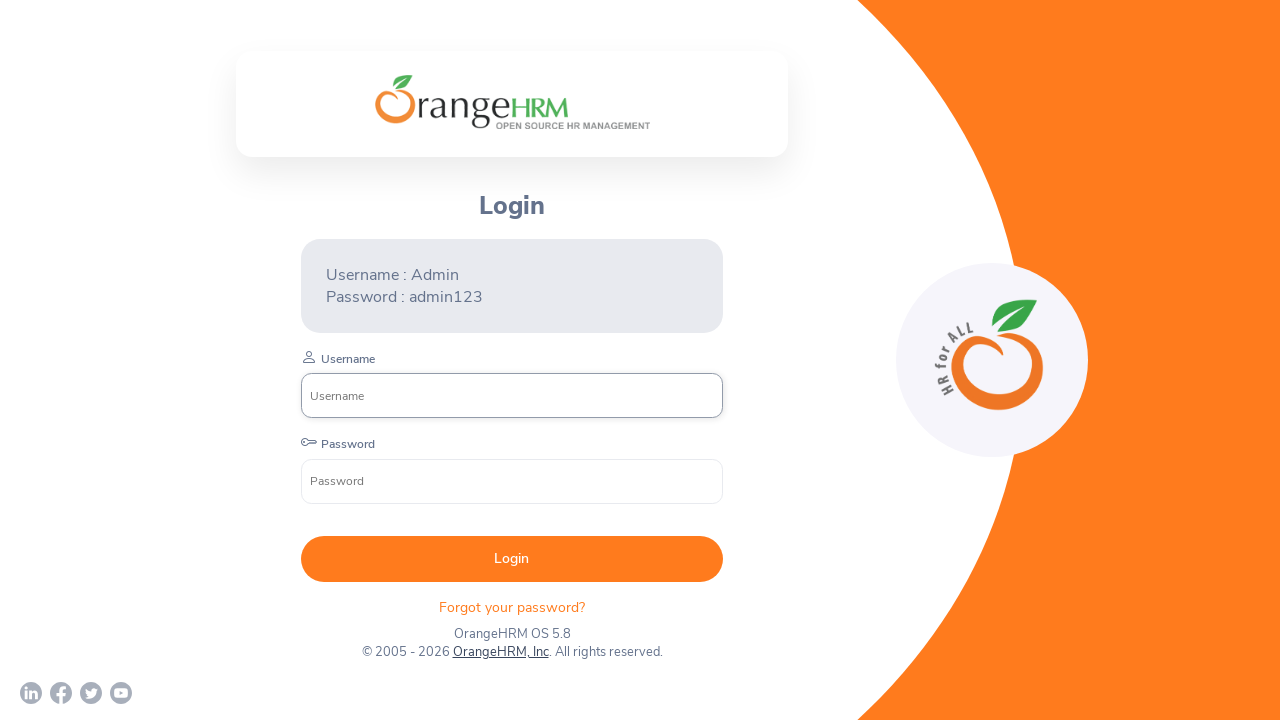